Tests division operation on the calculator using keyboard input 4000 ÷ 200 and verifying the result

Starting URL: https://www.calculator.net

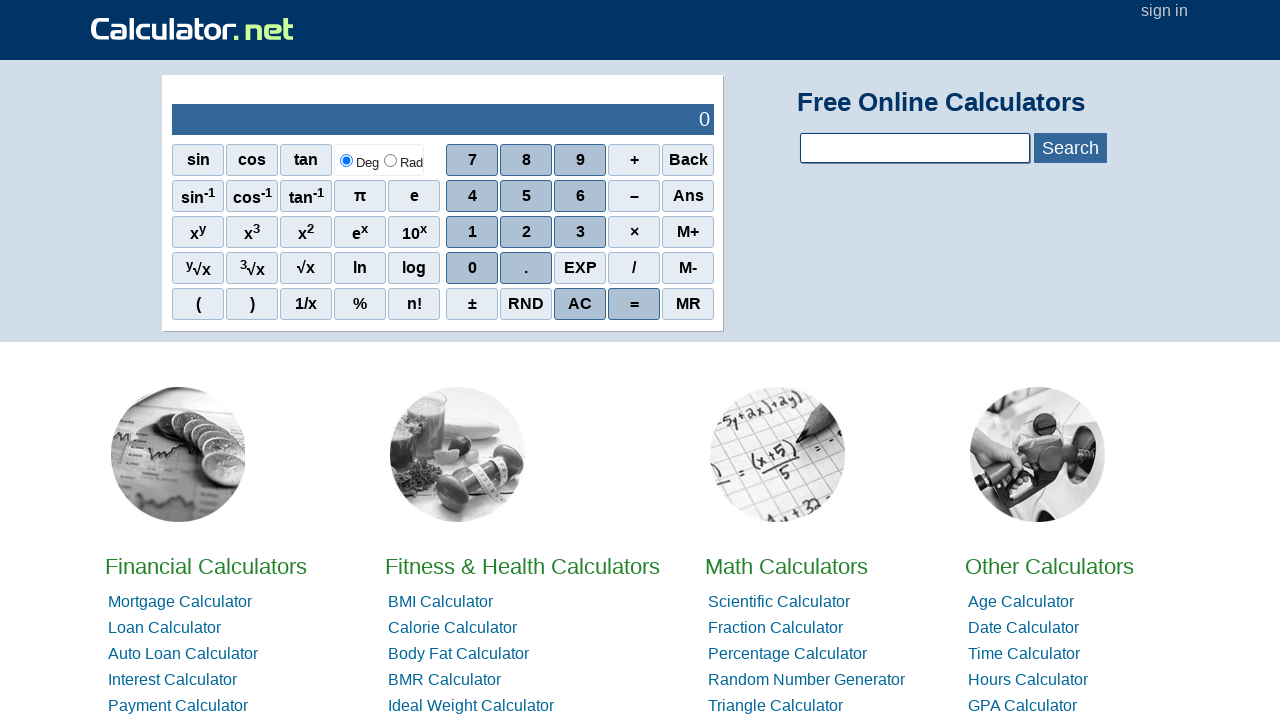

Calculator page loaded and content area found
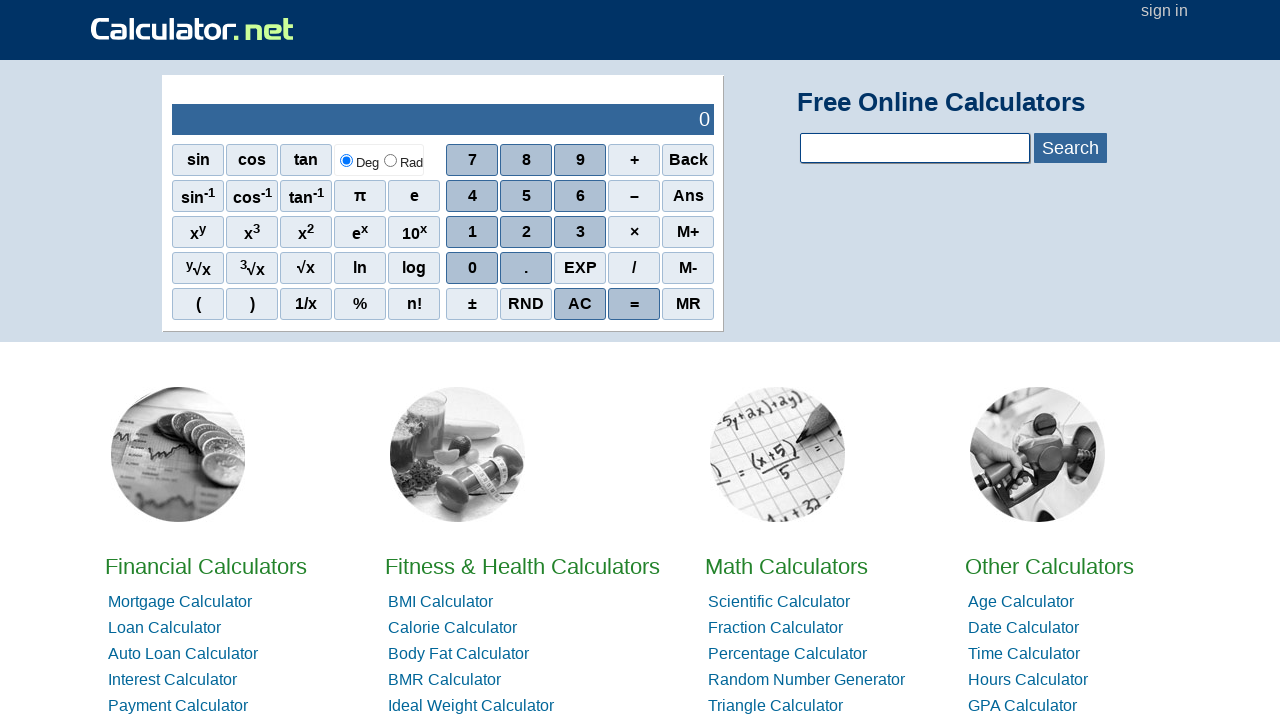

Typed '4000' using keyboard
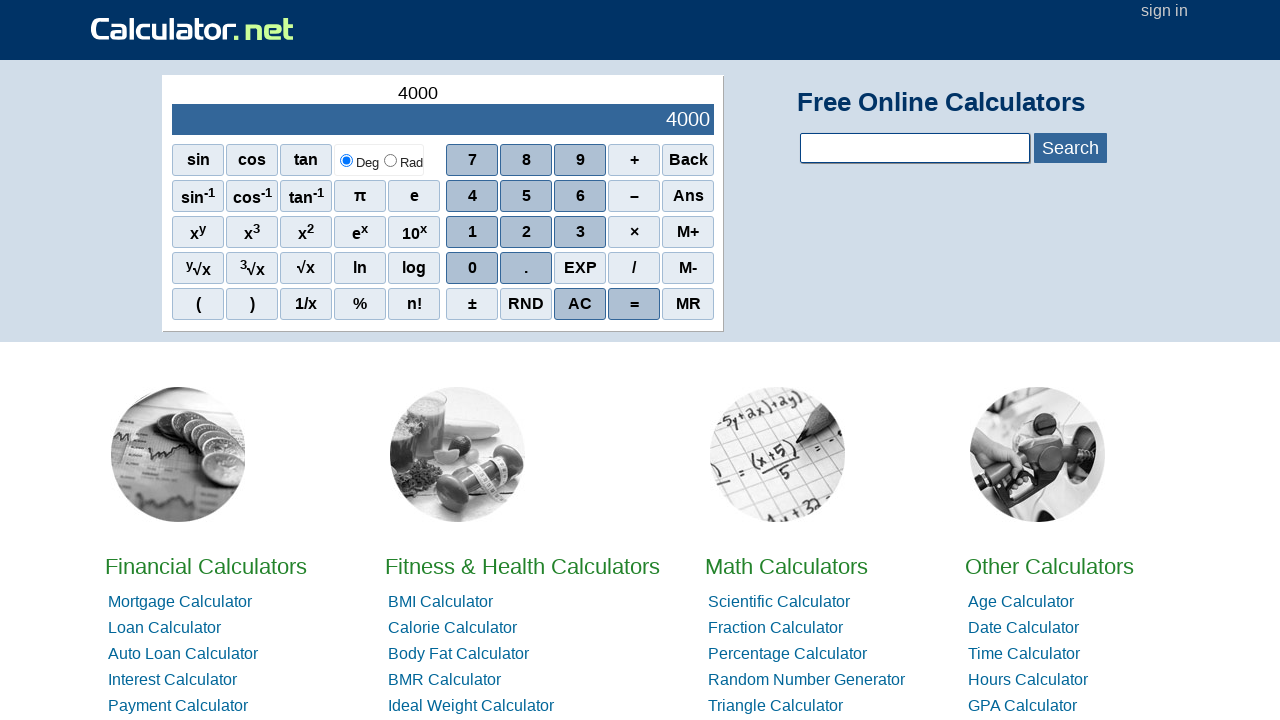

Pressed division operator '/'
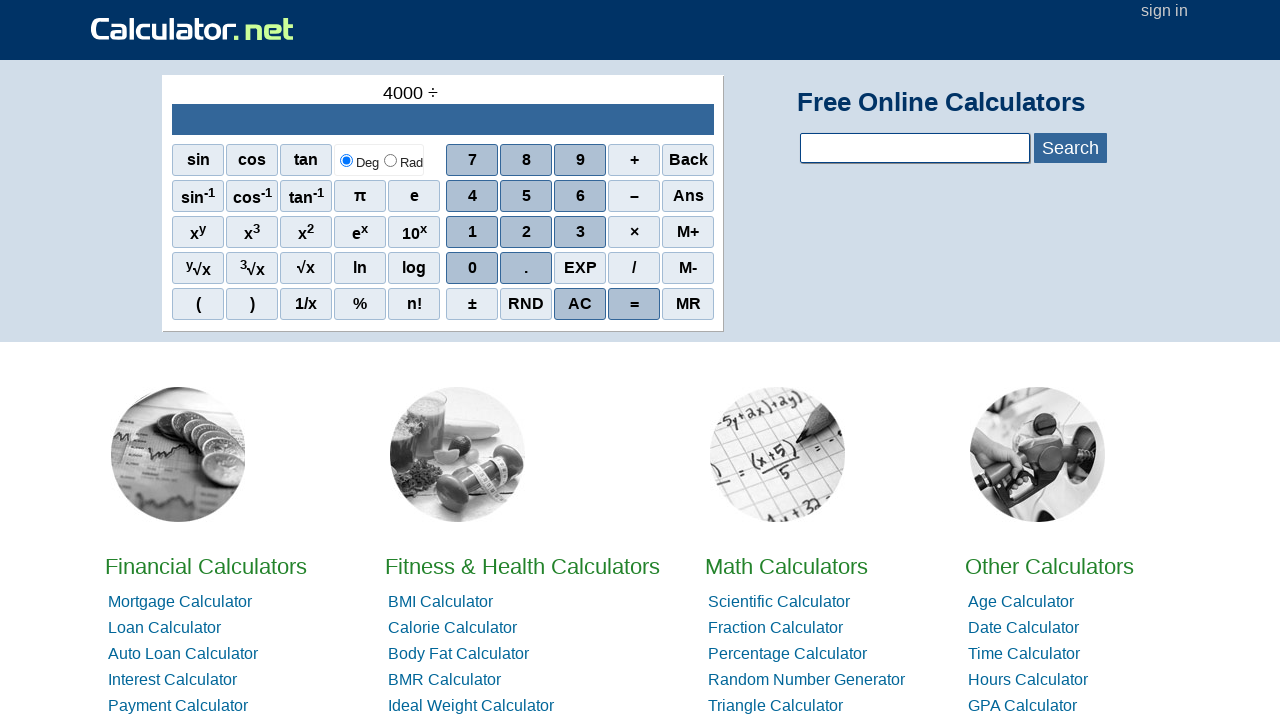

Typed '200' using keyboard
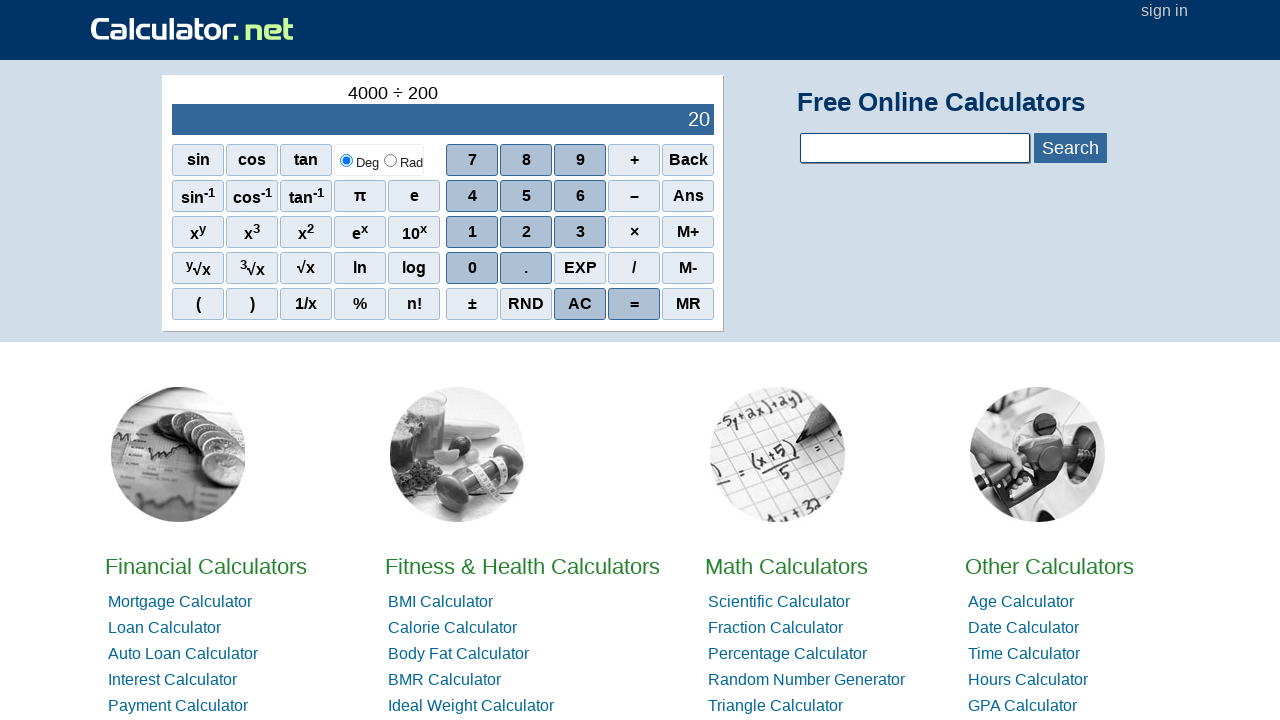

Division result output found with expected value 20
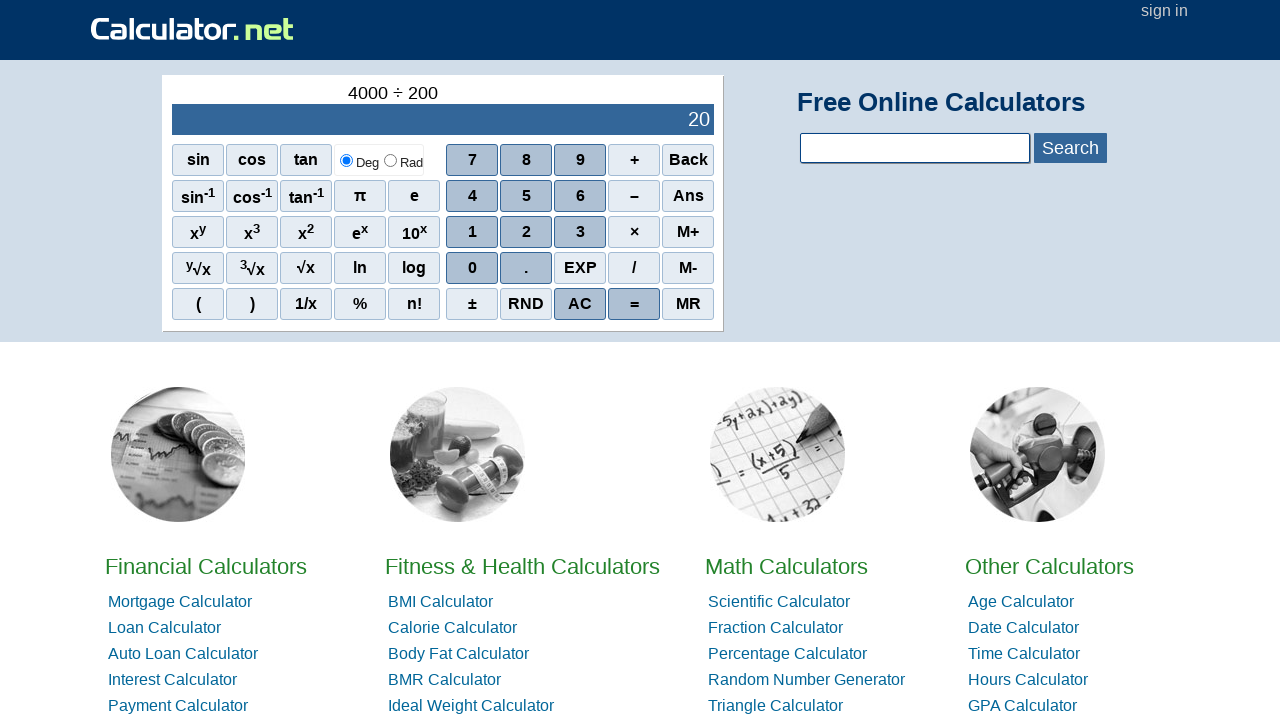

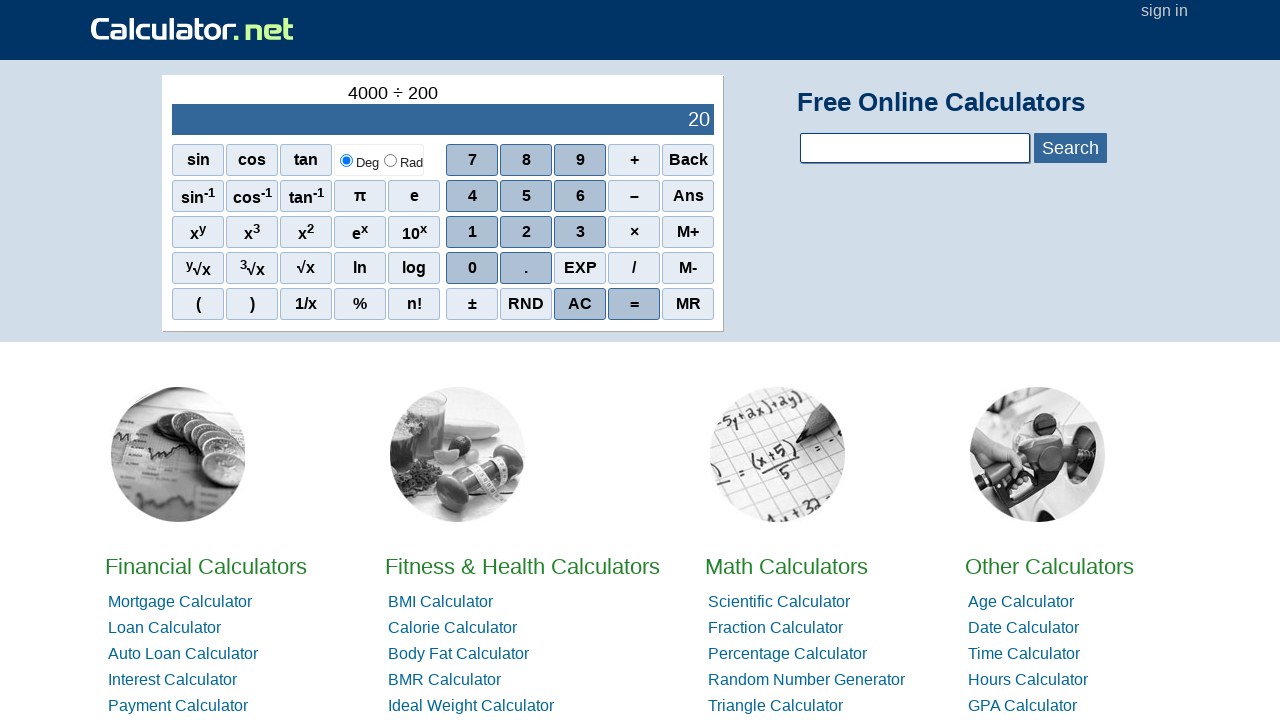